Tests a simple form by filling in first name, last name, city, and country fields, then submitting the form by clicking the button.

Starting URL: http://suninjuly.github.io/simple_form_find_task.html

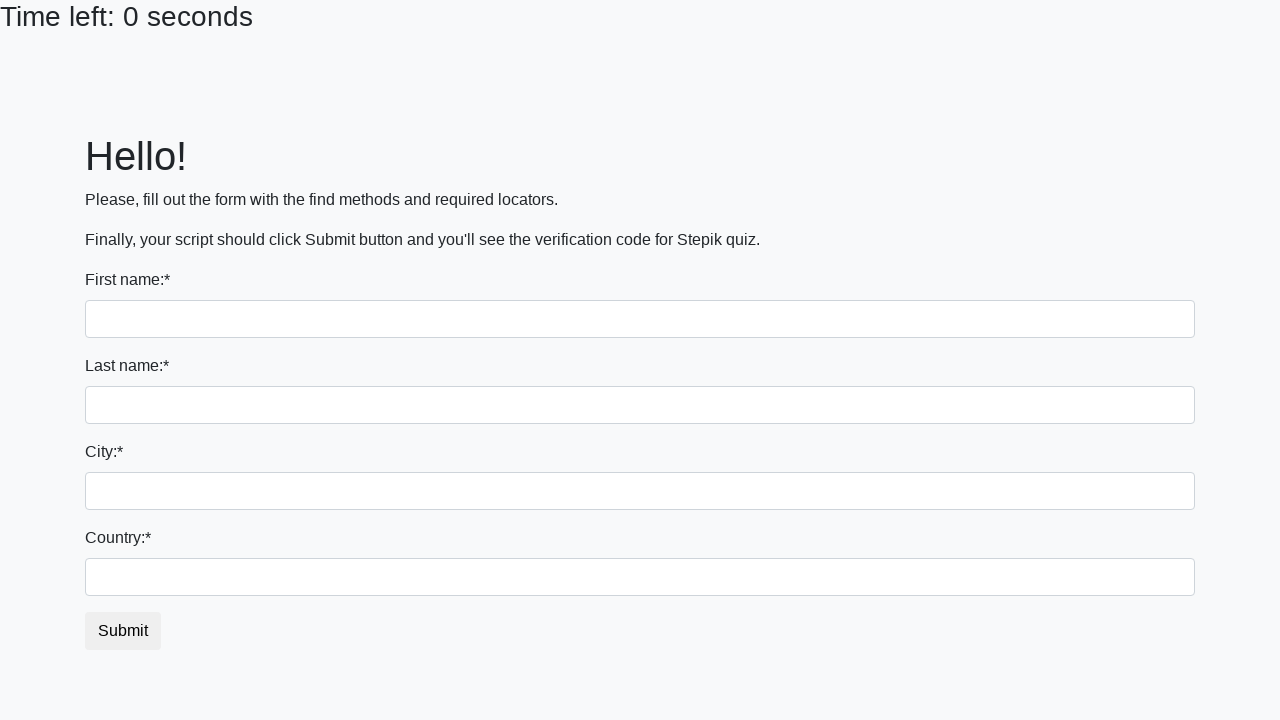

Filled first name field with 'Ivan' on input
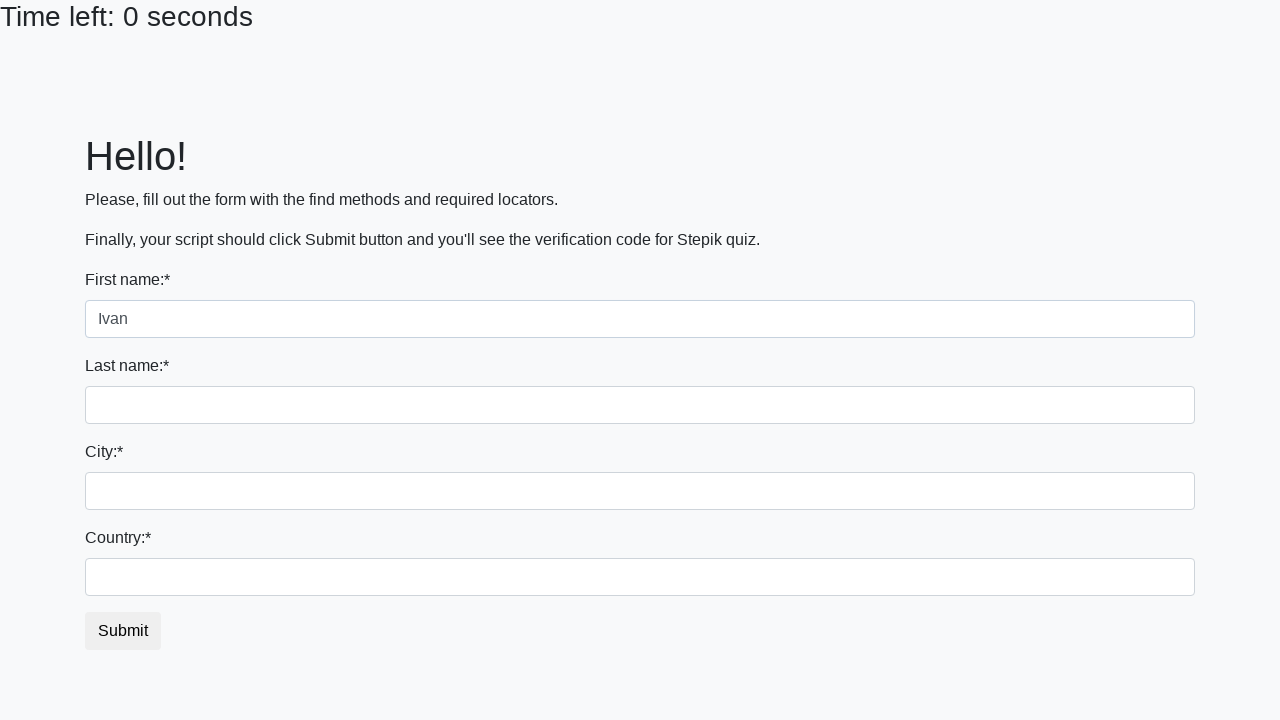

Filled last name field with 'Petrov' on input[name='last_name']
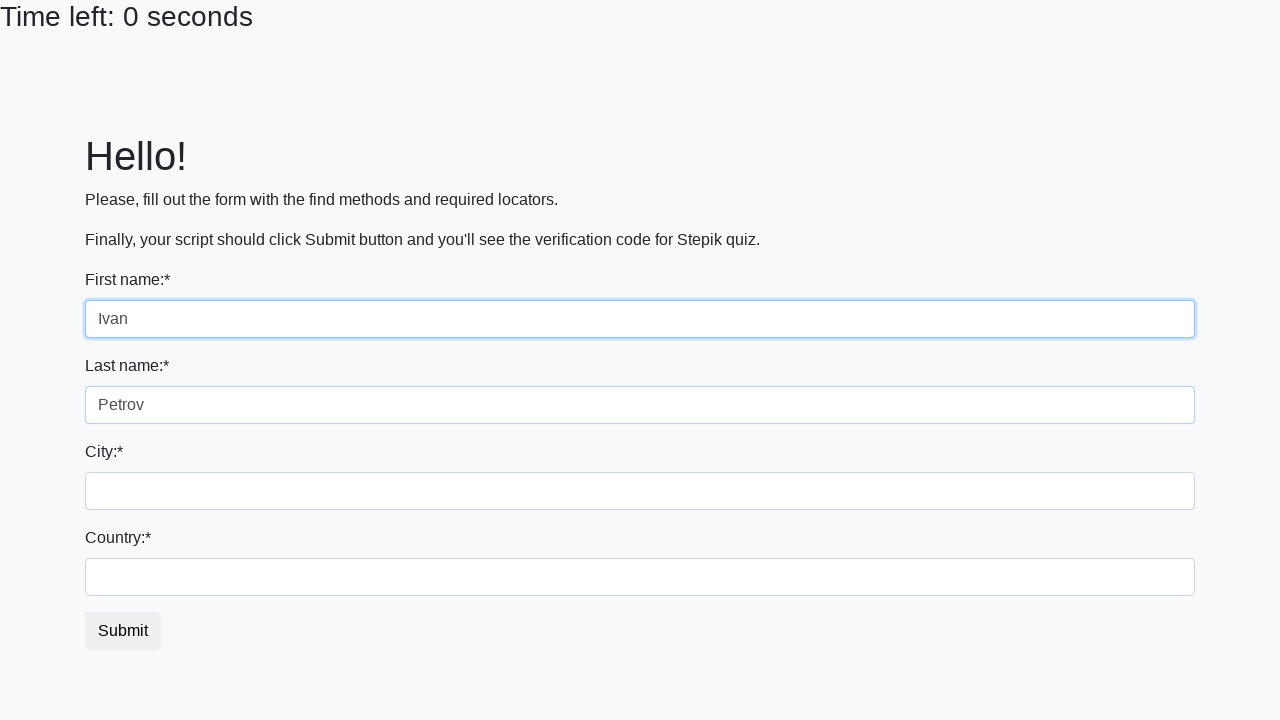

Filled city field with 'Smolensk' on .form-control.city
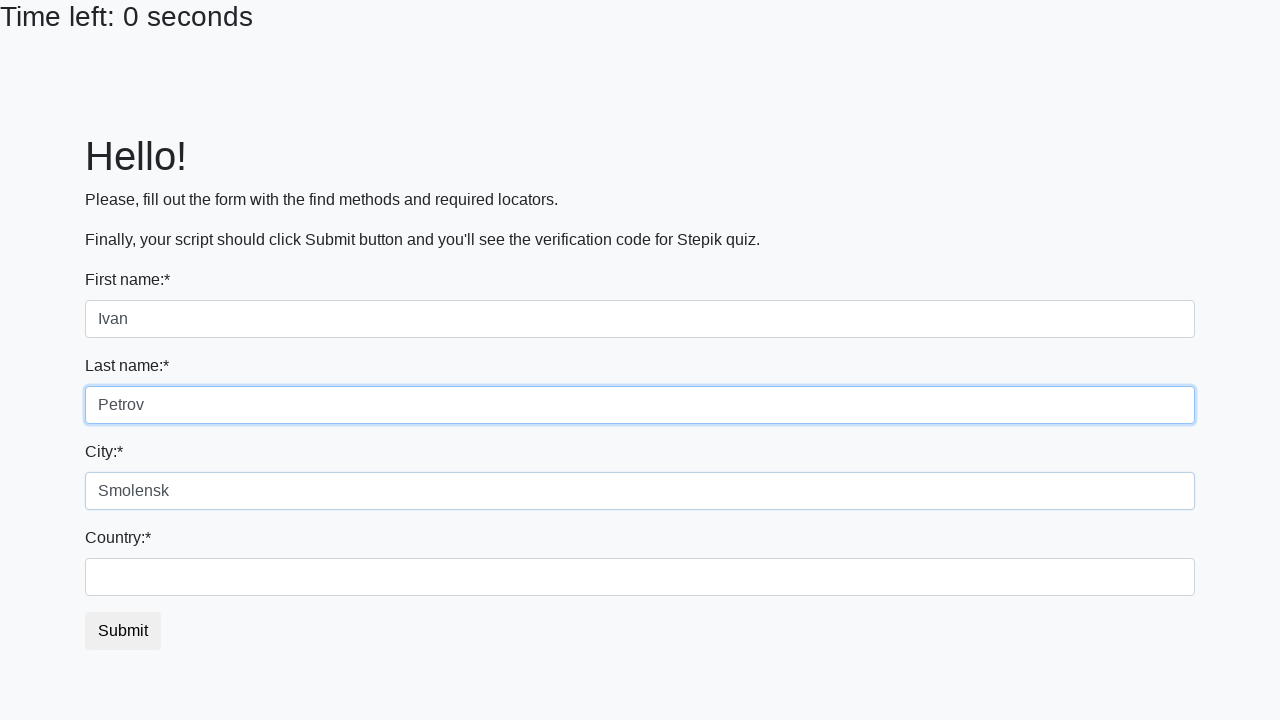

Filled country field with 'Russia' on #country
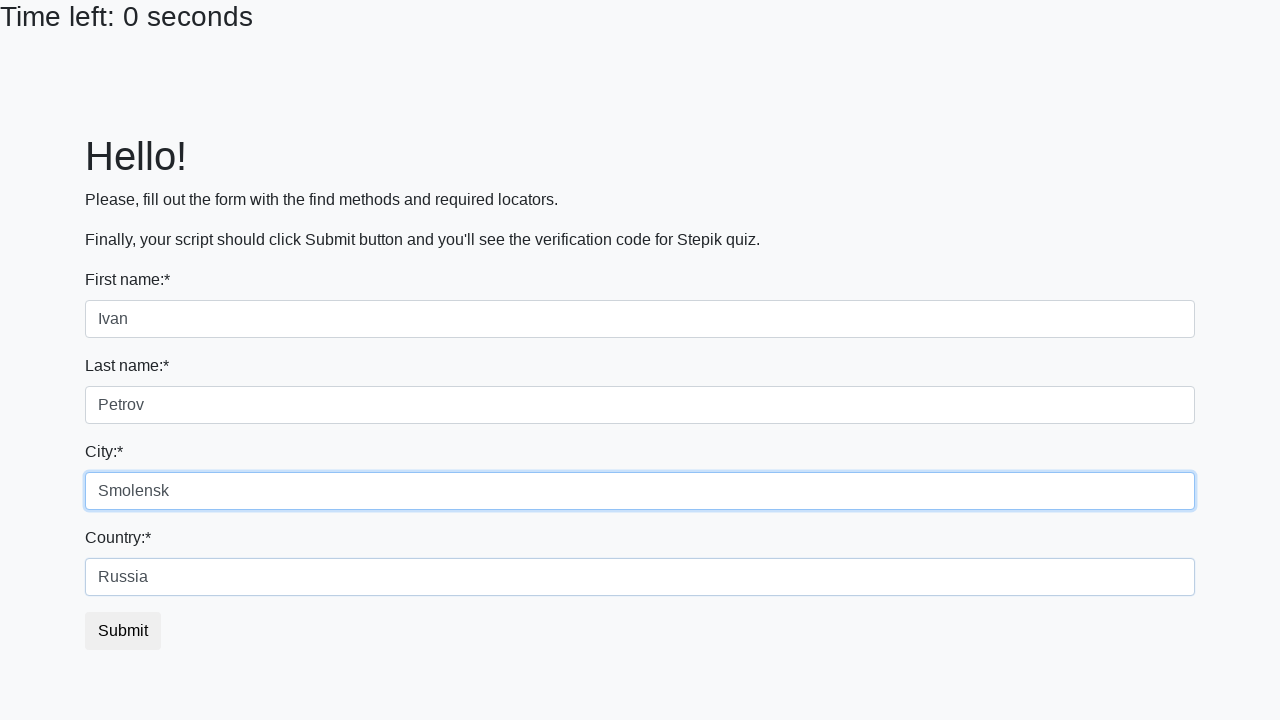

Clicked submit button to submit form at (123, 631) on button.btn
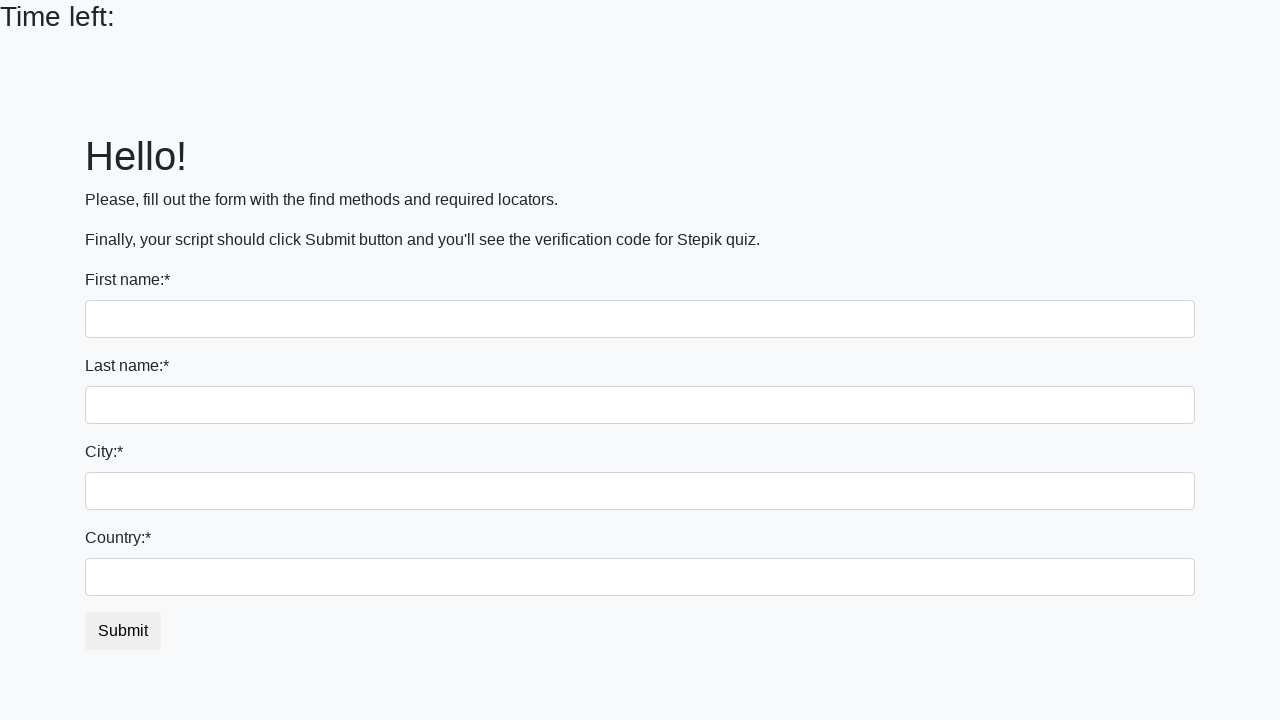

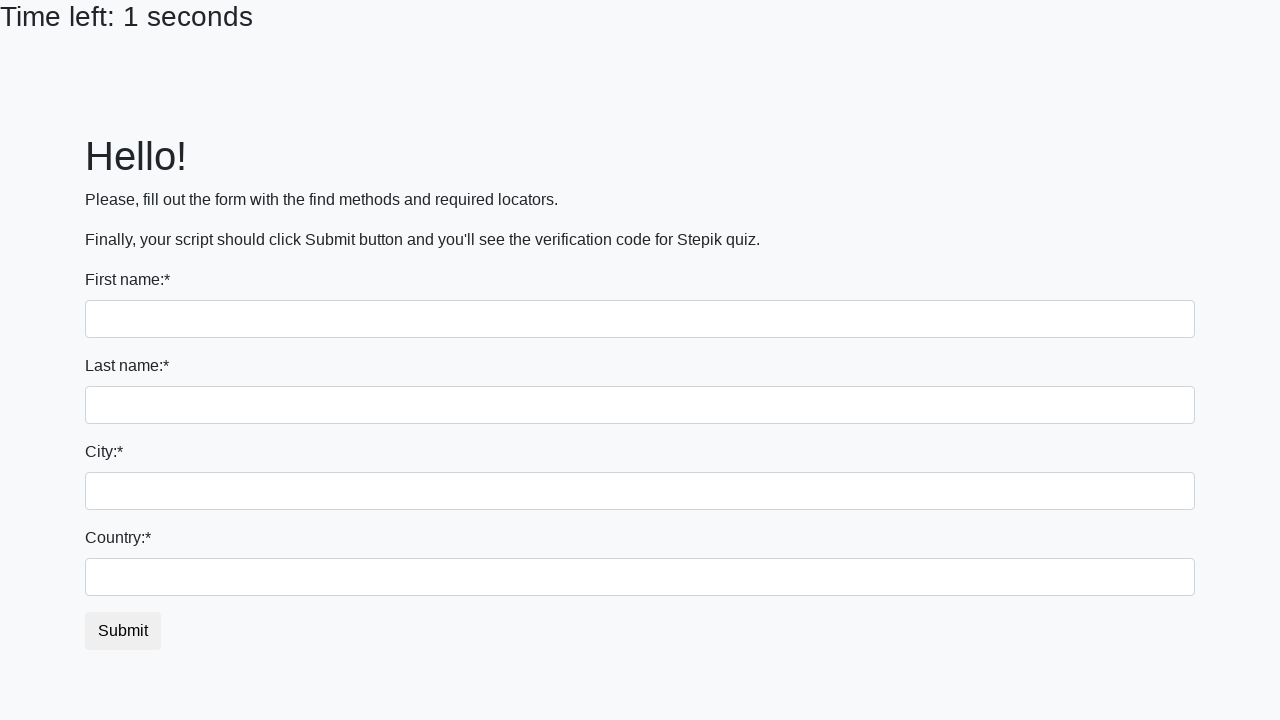